Opens the Articles page and verifies each article preview contains a non-empty title

Starting URL: https://wearecommunity.io/articles

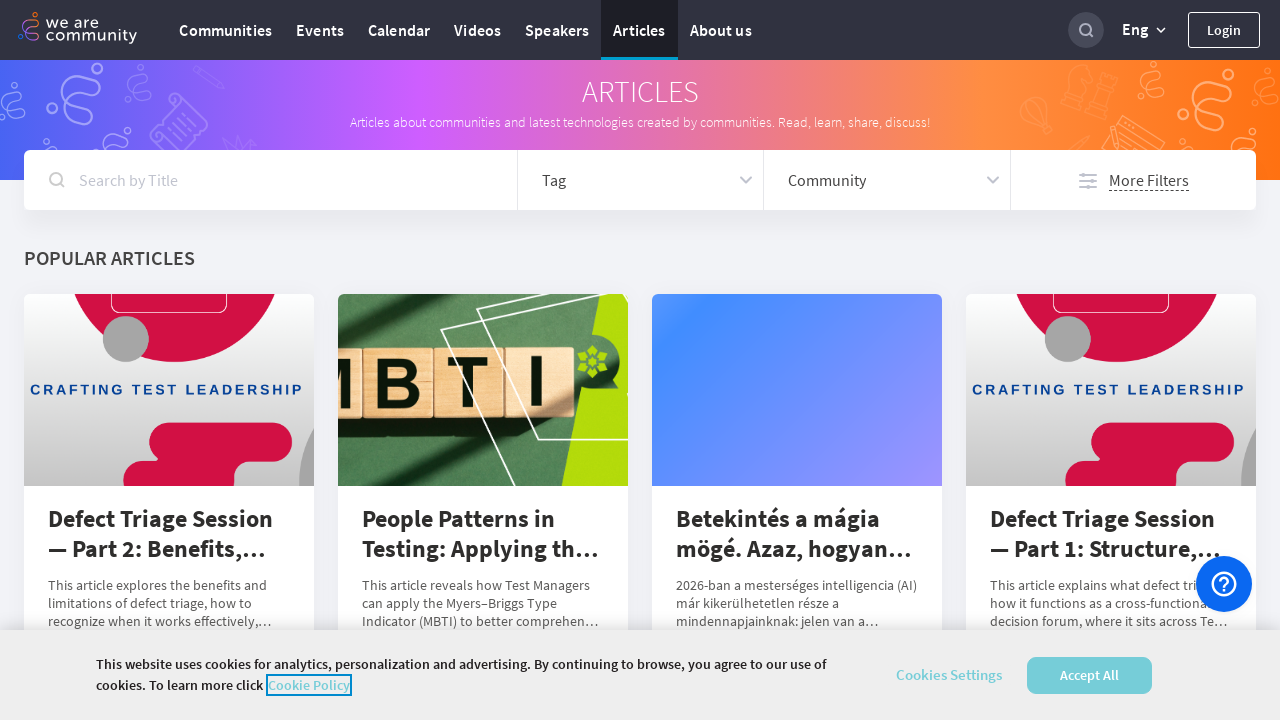

Navigated to Articles page
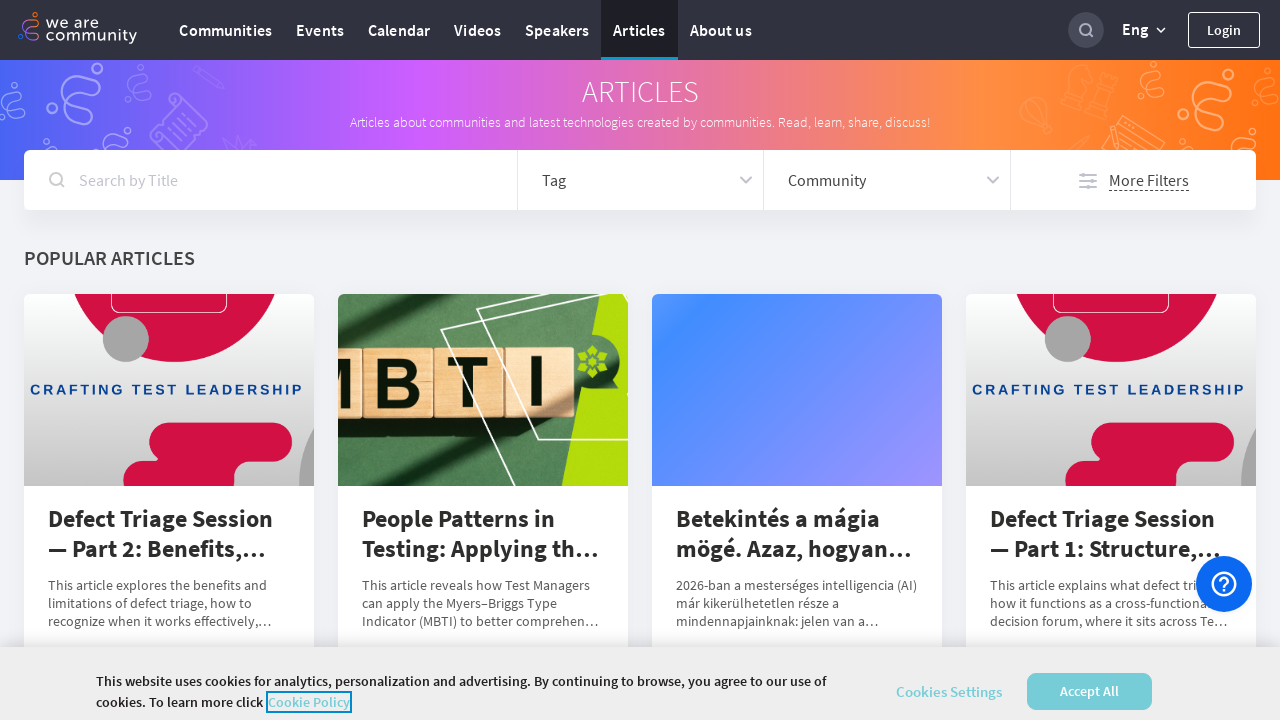

Article titles loaded on page
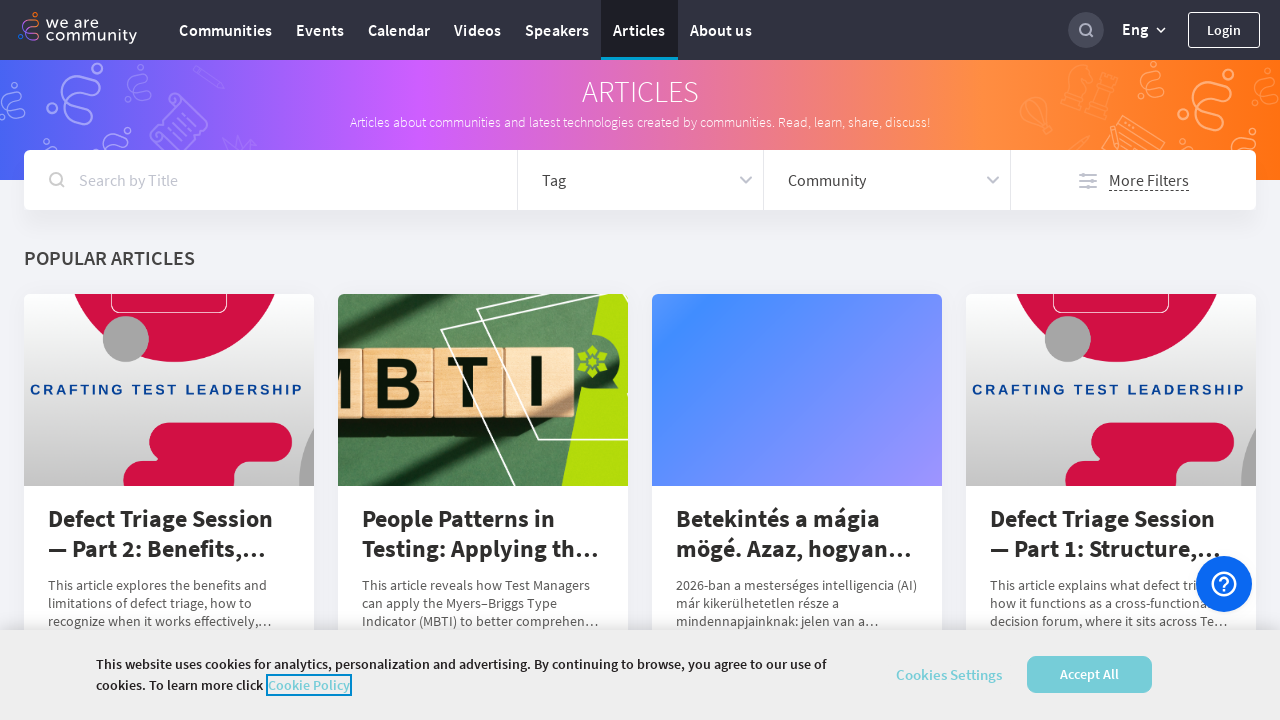

Retrieved 11 article title elements
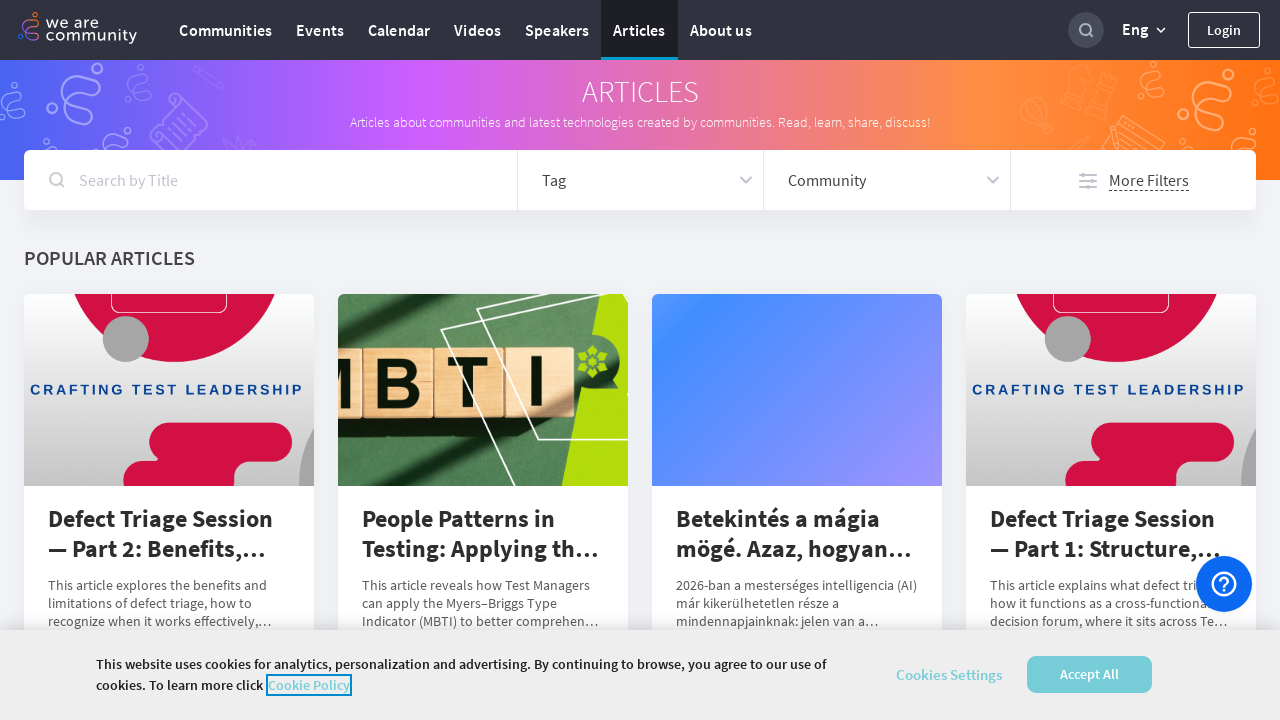

Verified that article titles exist (count > 0)
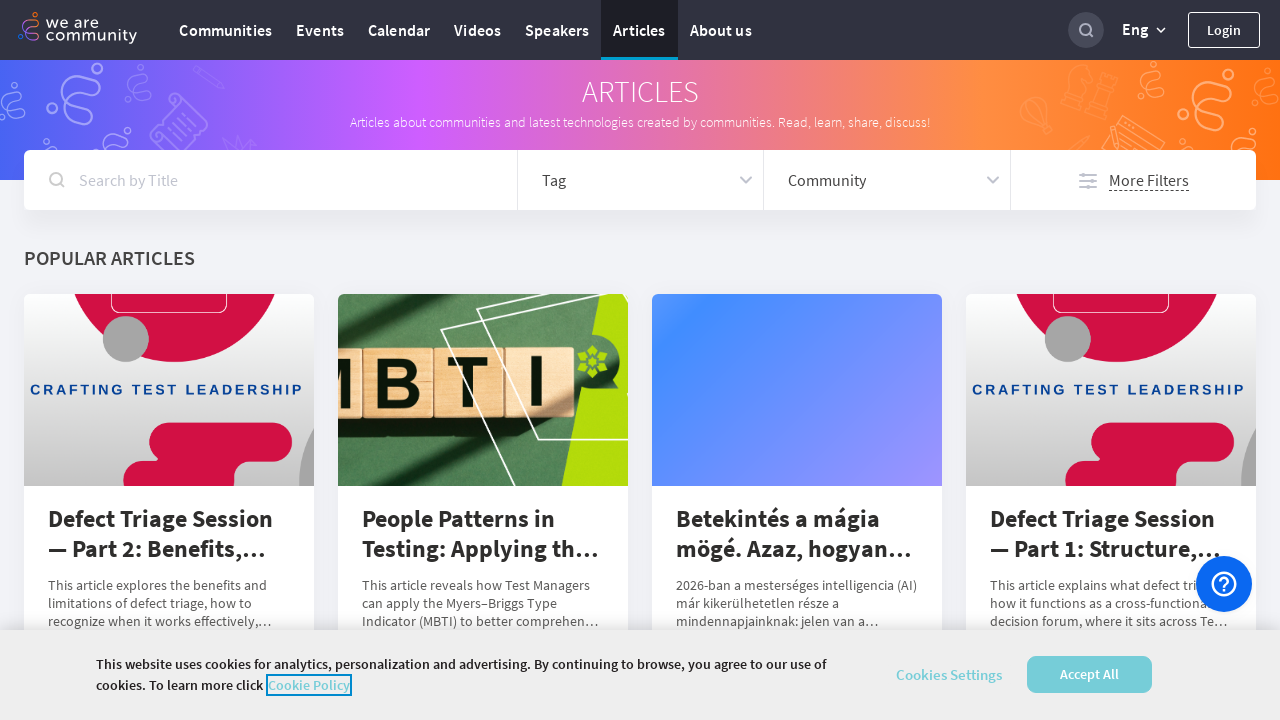

Verified article title is not empty: 'Defect Triage Session — Part 2: Benefits, Pitfalls, and Maturity'
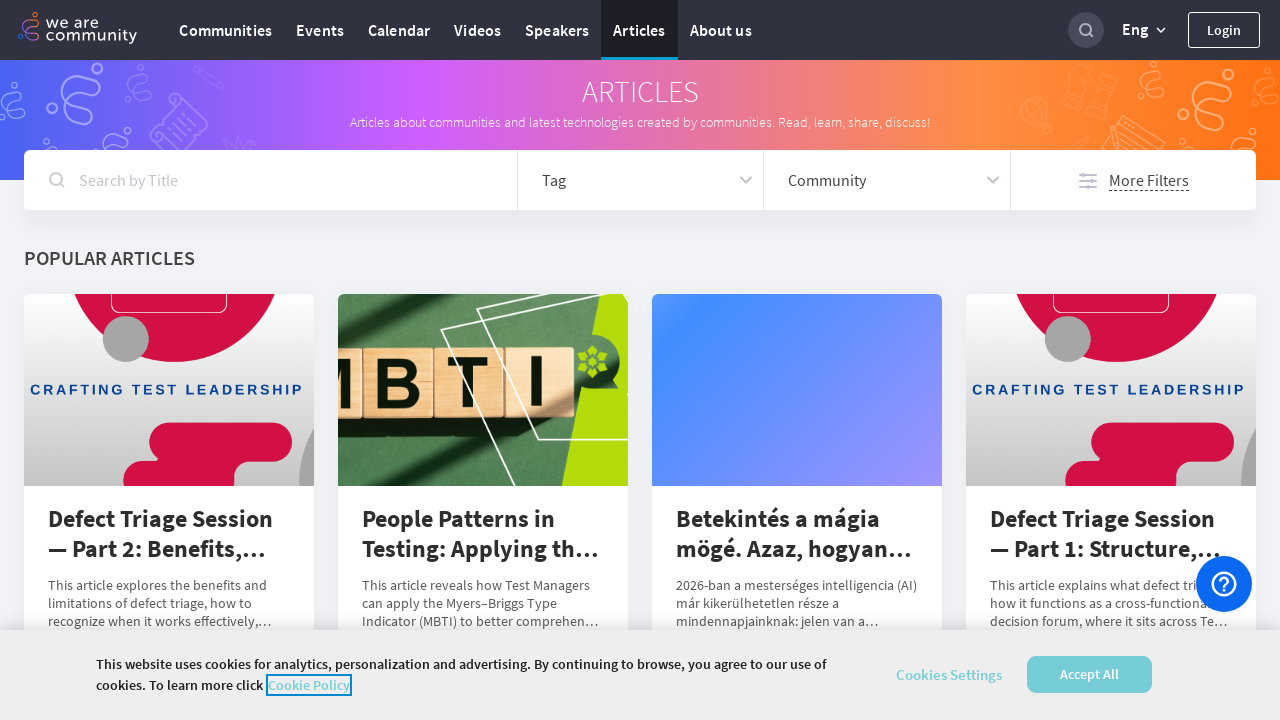

Verified article title is not empty: 'People Patterns in Testing: Applying the Myers–Briggs Indicator for Test Managers'
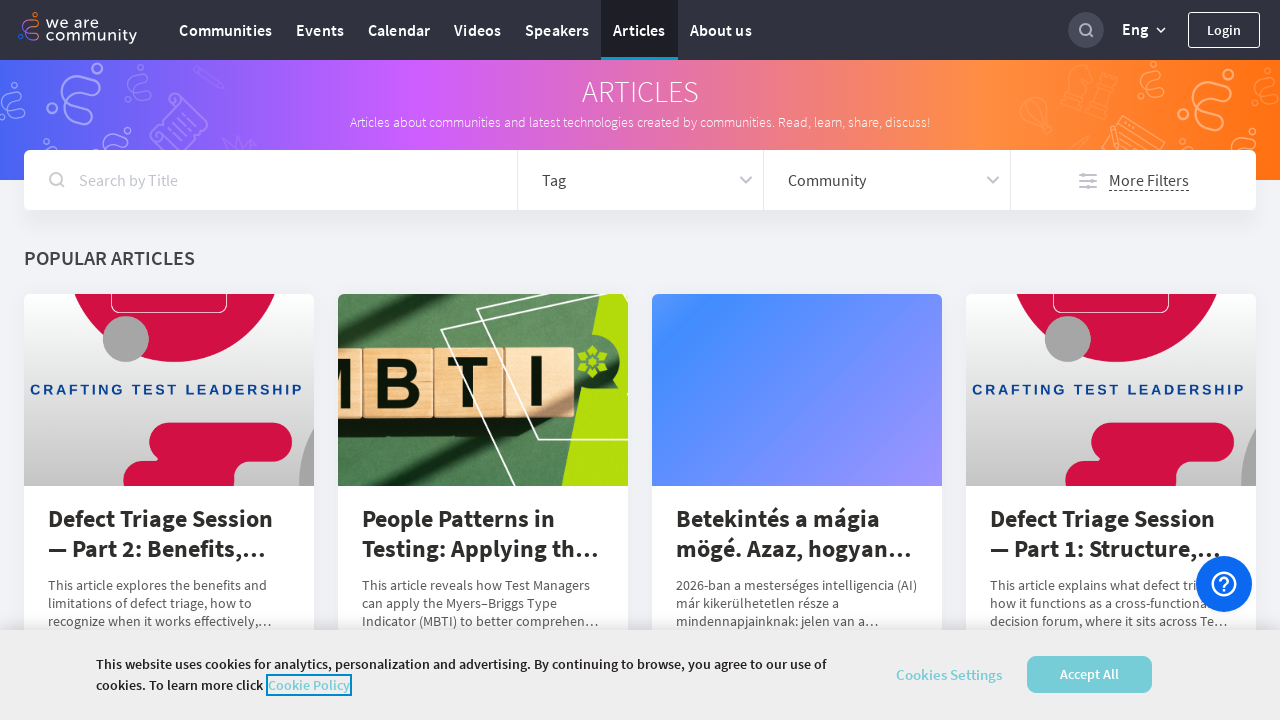

Verified article title is not empty: 'Betekintés a mágia mögé. Azaz, hogyan működik az AI, és szülőként hogyan segíthetem a gyermekem ebben az új világban?'
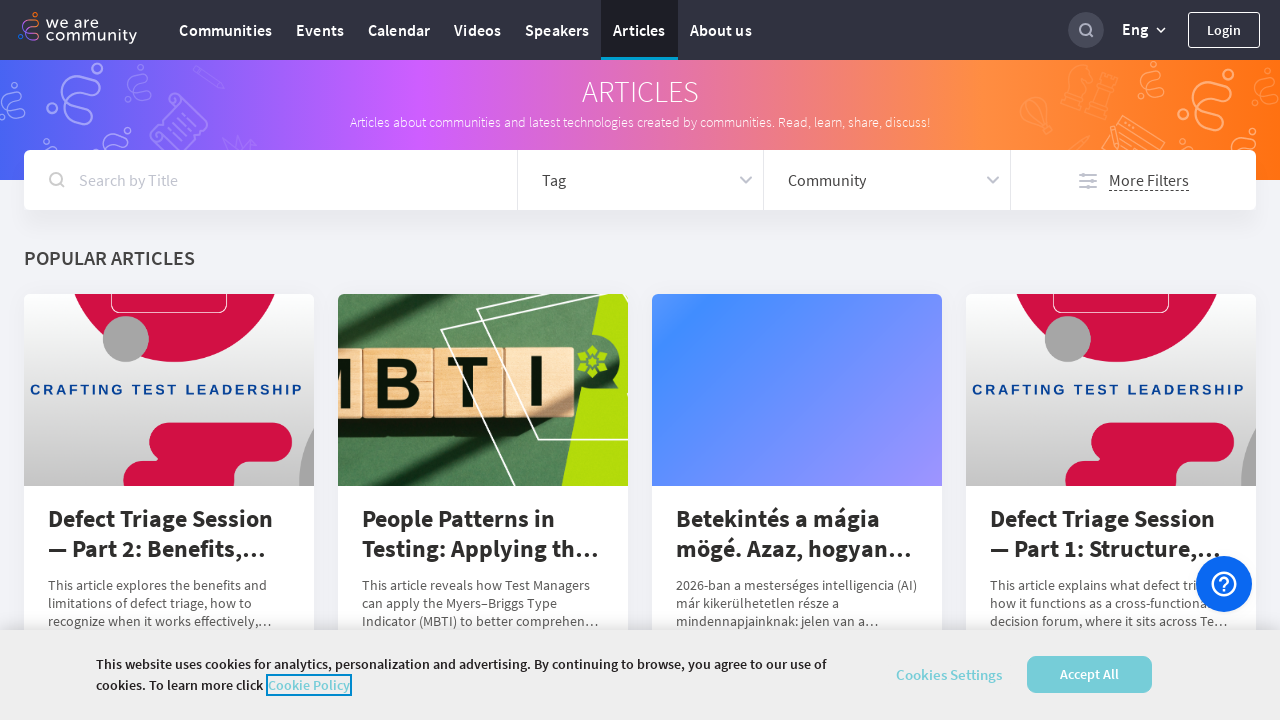

Verified article title is not empty: 'Defect Triage Session — Part 1: Structure, Scope, and Governance'
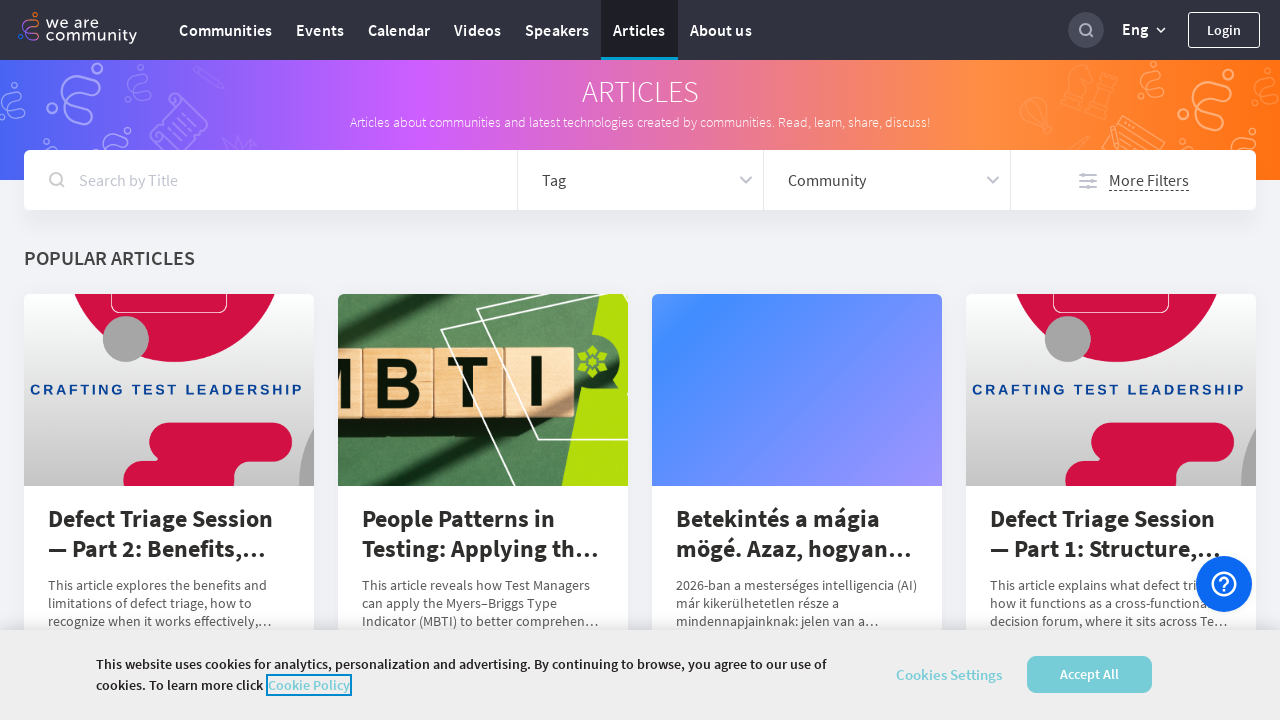

Verified article title is not empty: 'Agentic coding'
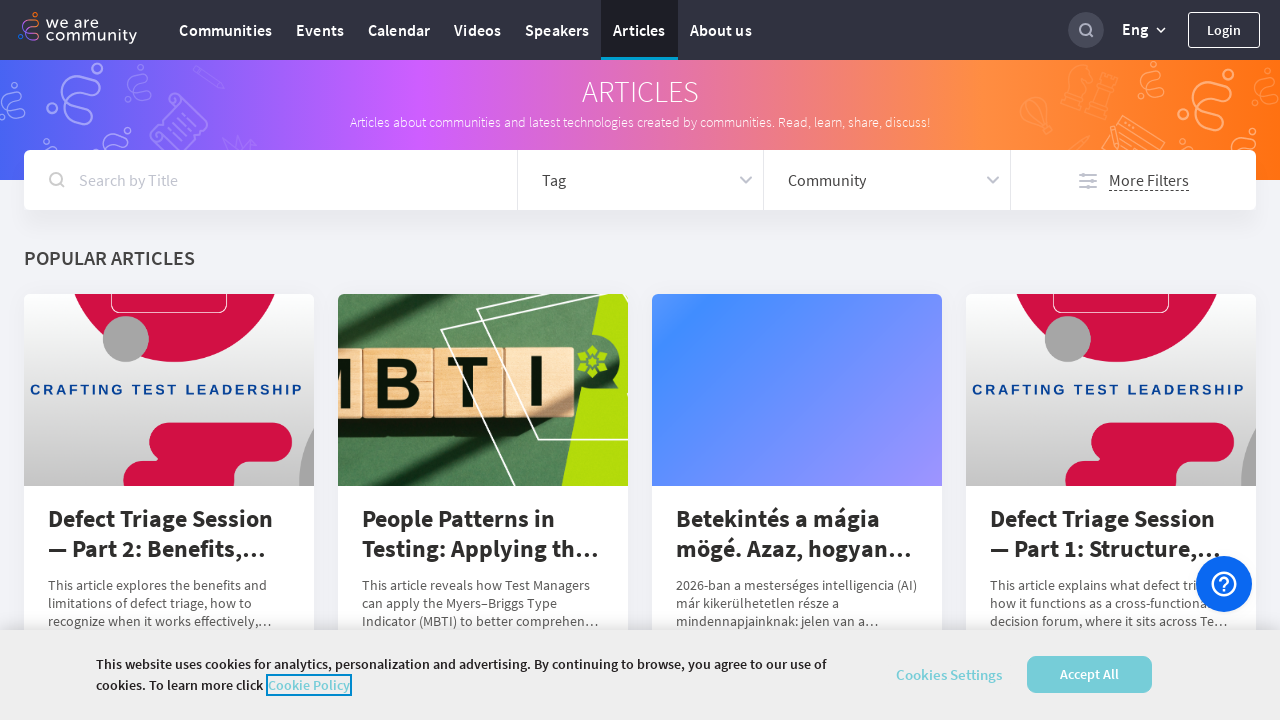

Verified article title is not empty: 'News Observation | 21 – 27 February'
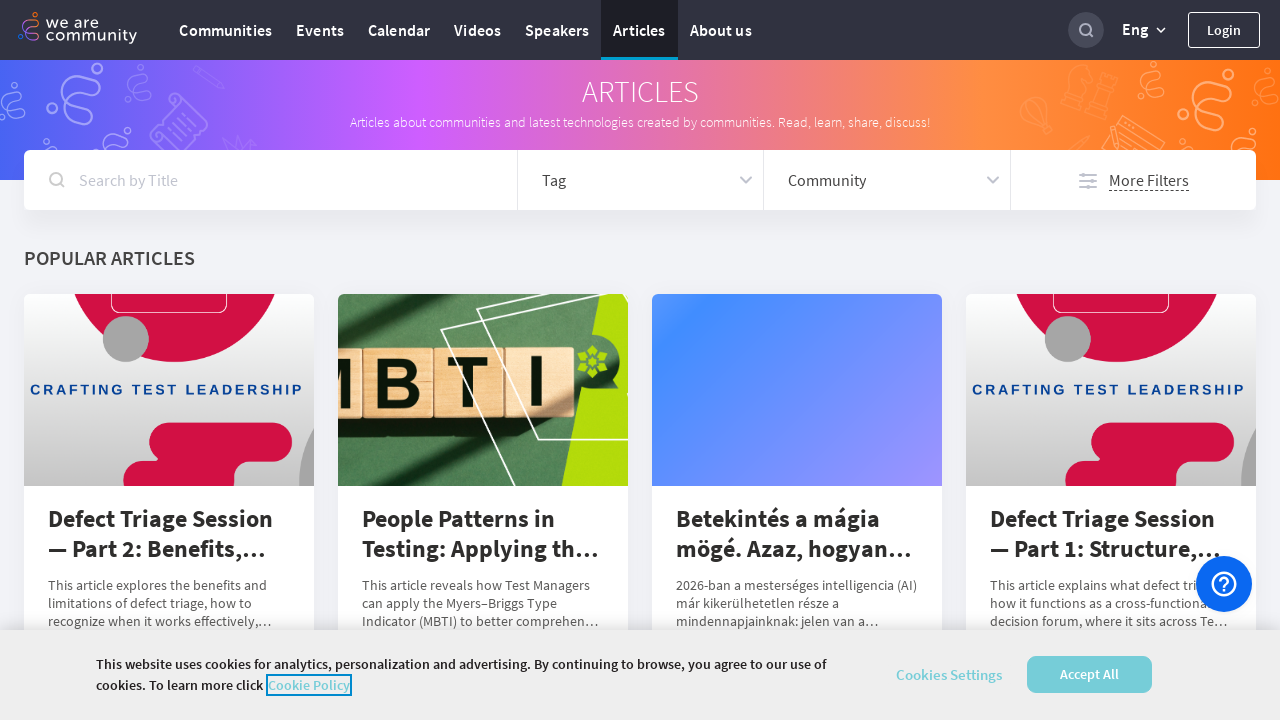

Verified article title is not empty: 'API & Integration Digest for February 2026'
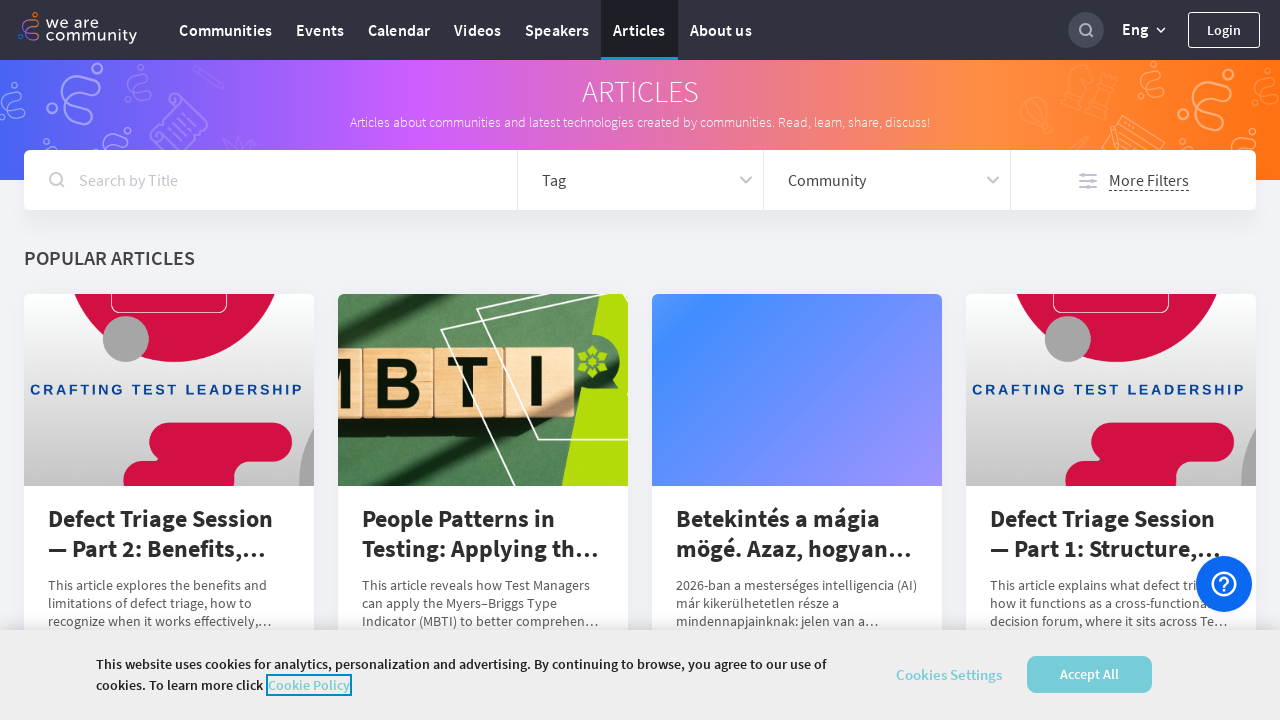

Verified article title is not empty: 'What's Making Your Learning Feel Heavy? (Hint: It's a Monster.)'
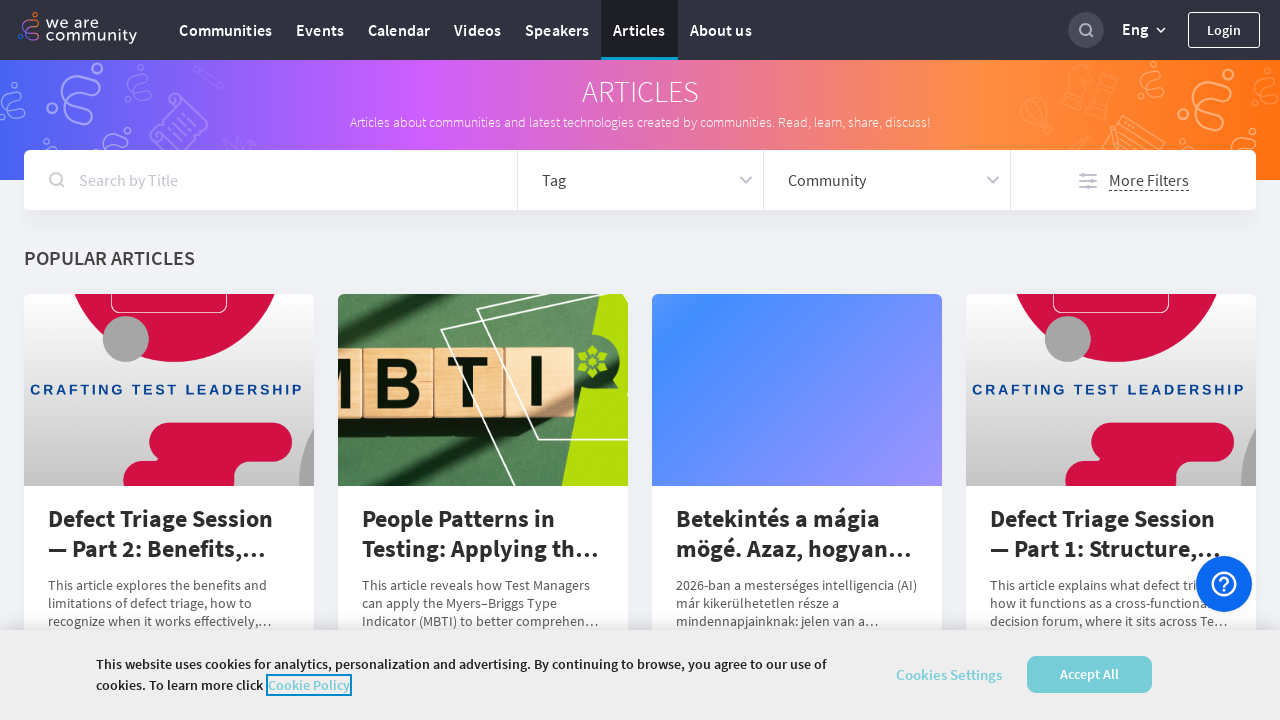

Verified article title is not empty: 'People Patterns in Testing: Understanding Codependency in QA Governance'
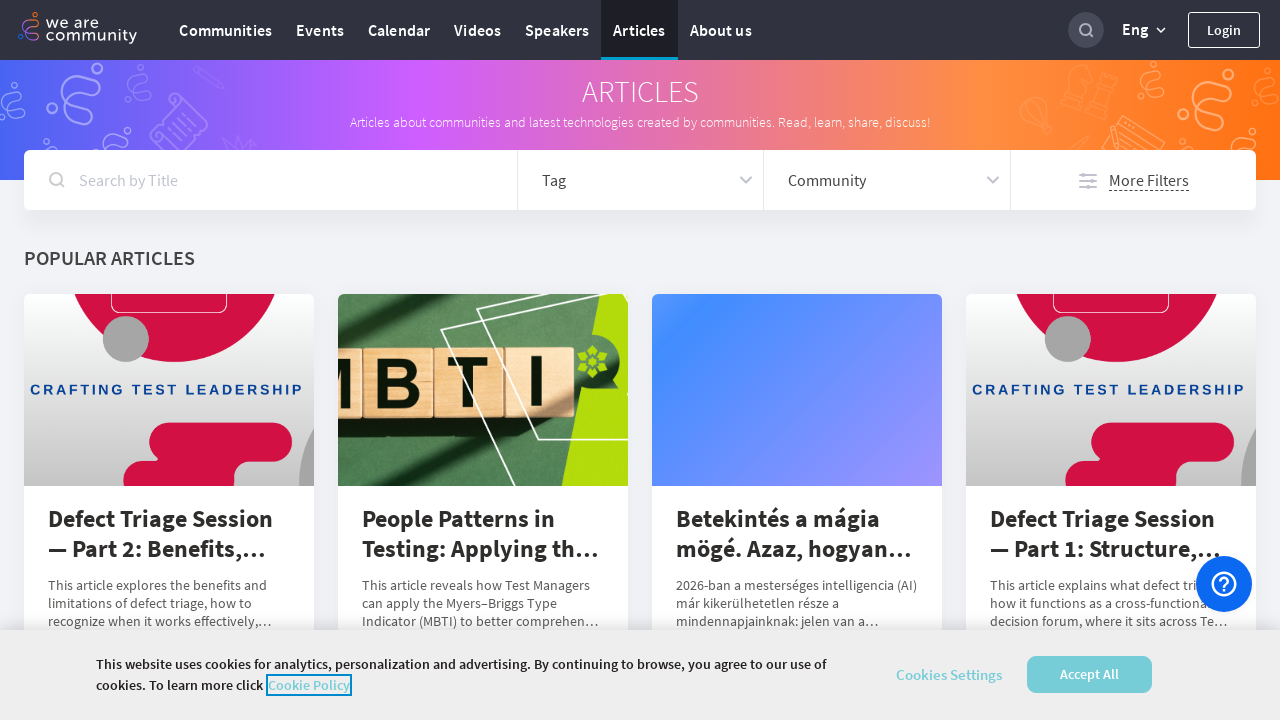

Verified article title is not empty: 'AI в музиці: коли голос стає продуктом'
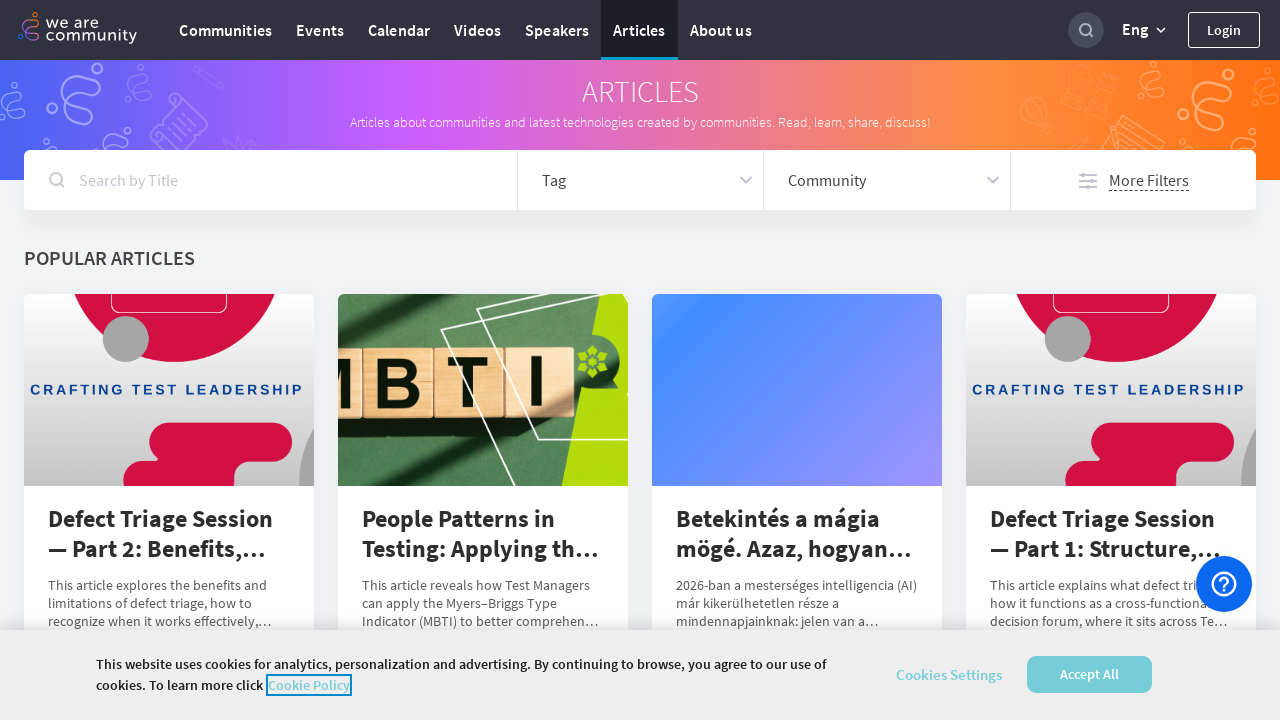

Verified article title is not empty: 'Operational Intelligence - Tech Pulse #21 (February 2026)'
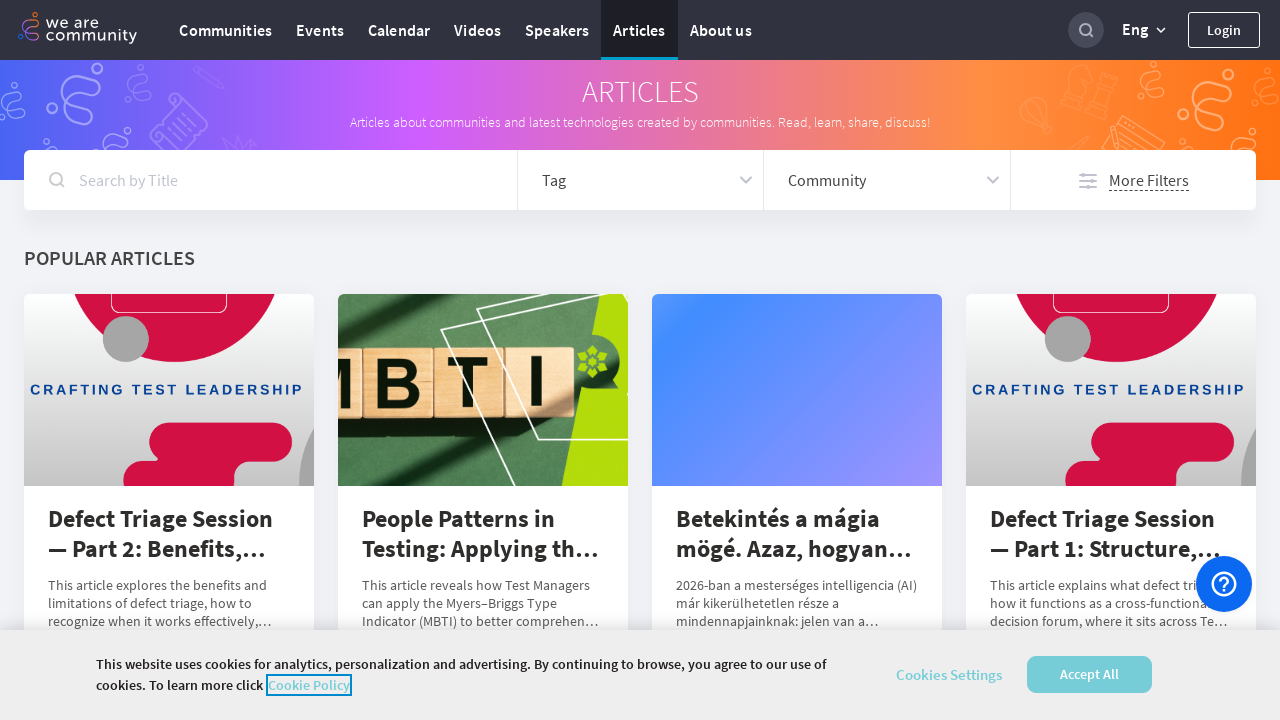

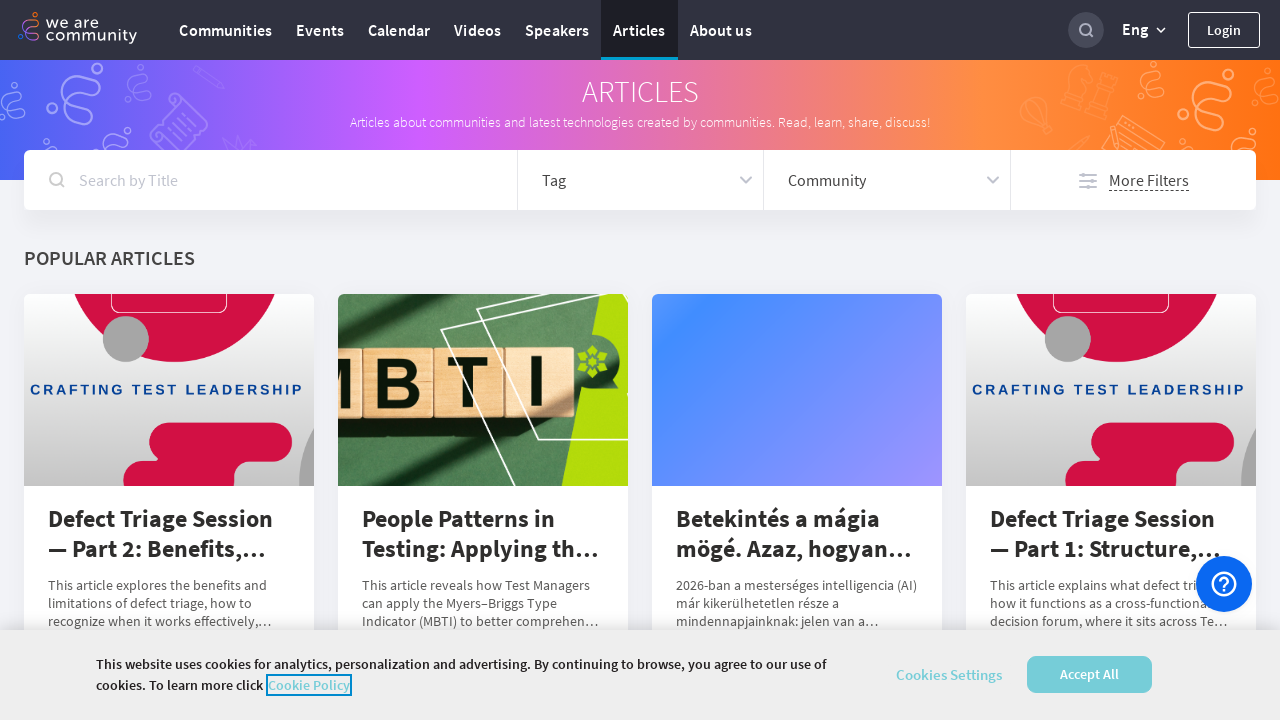